Navigates to a product page and clicks the Add to Basket button to add a book to the shopping cart

Starting URL: https://practice.automationtesting.in/product/mastering-javascript/

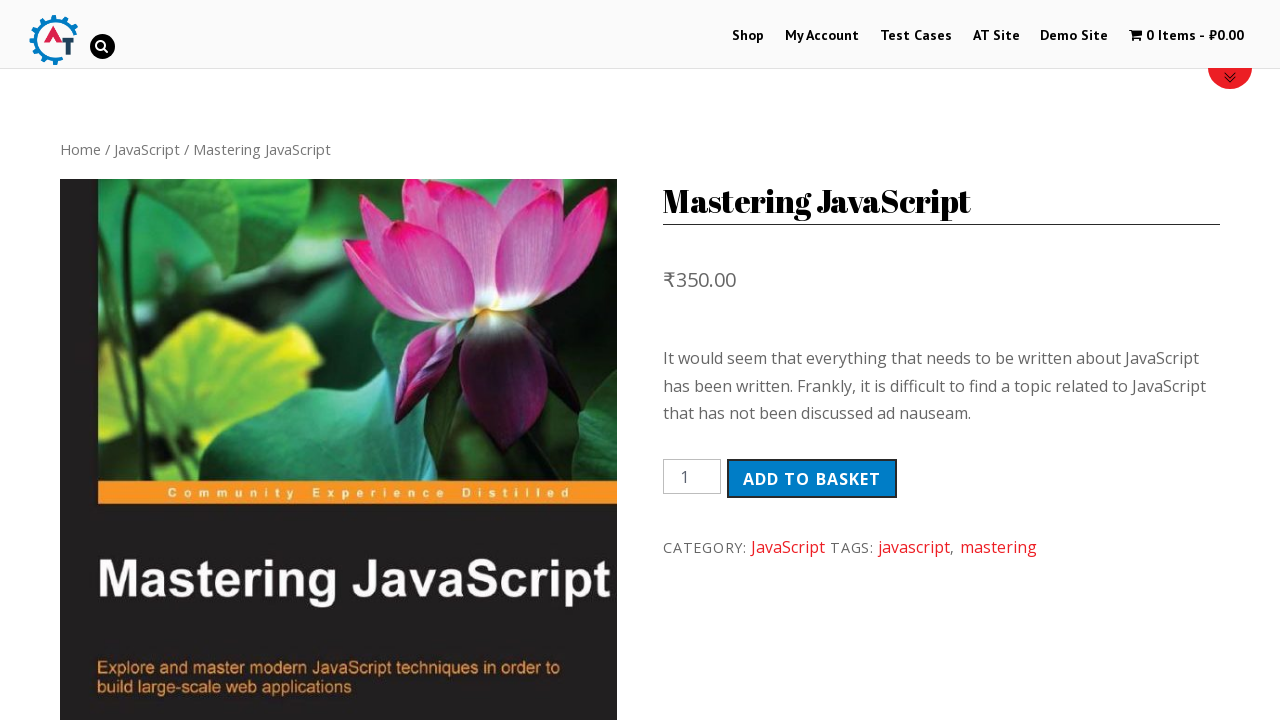

Navigated to Mastering JavaScript product page
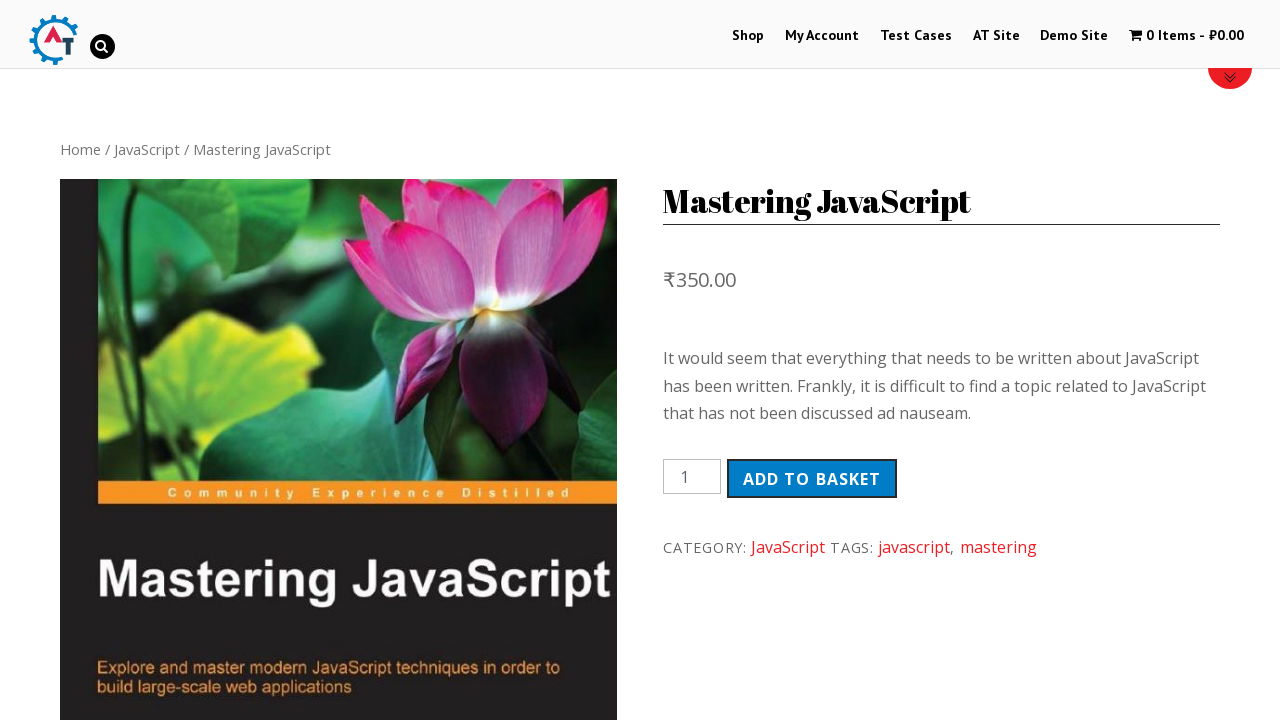

Clicked Add to Basket button to add book to shopping cart at (812, 479) on button.single_add_to_cart_button.button.alt
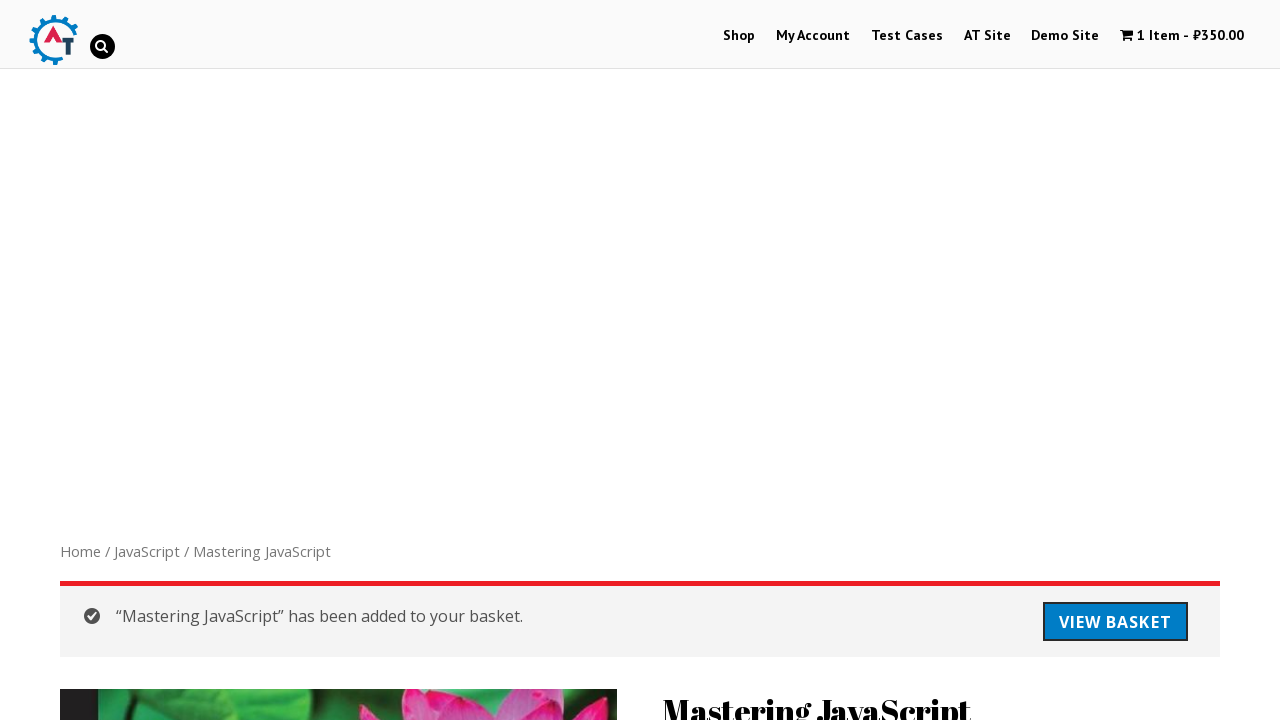

Waited for network idle after adding item to basket
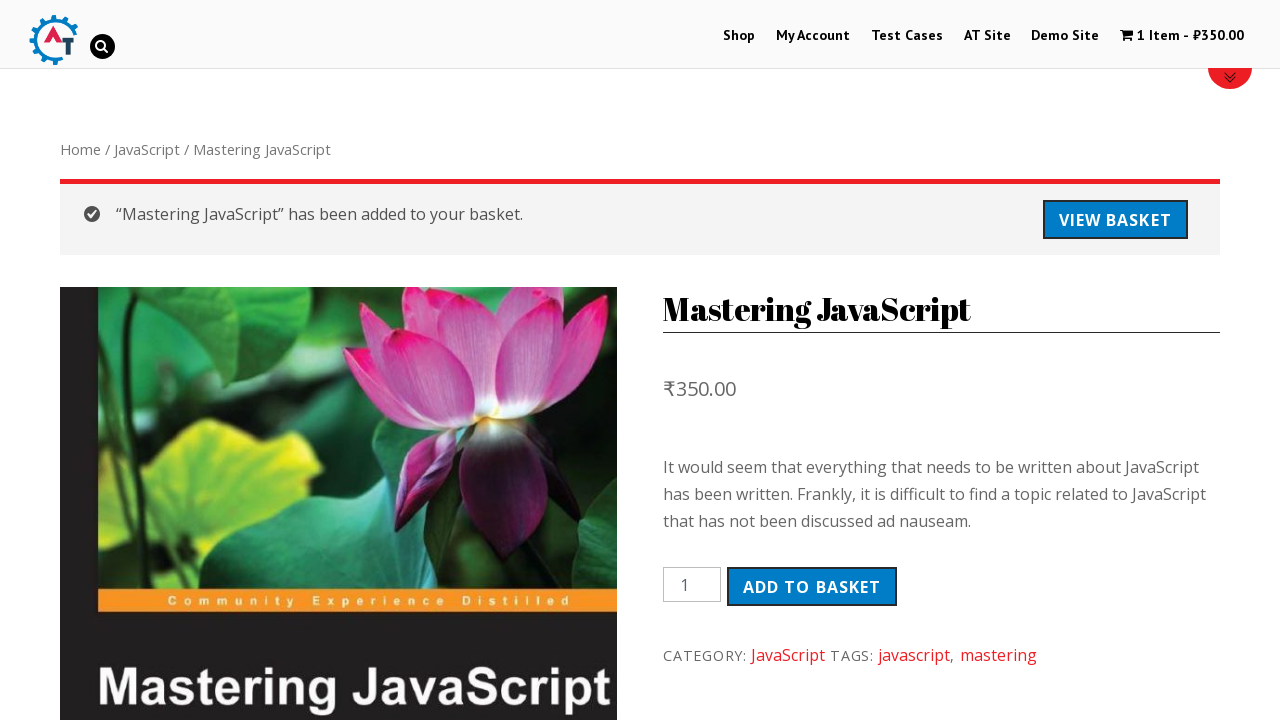

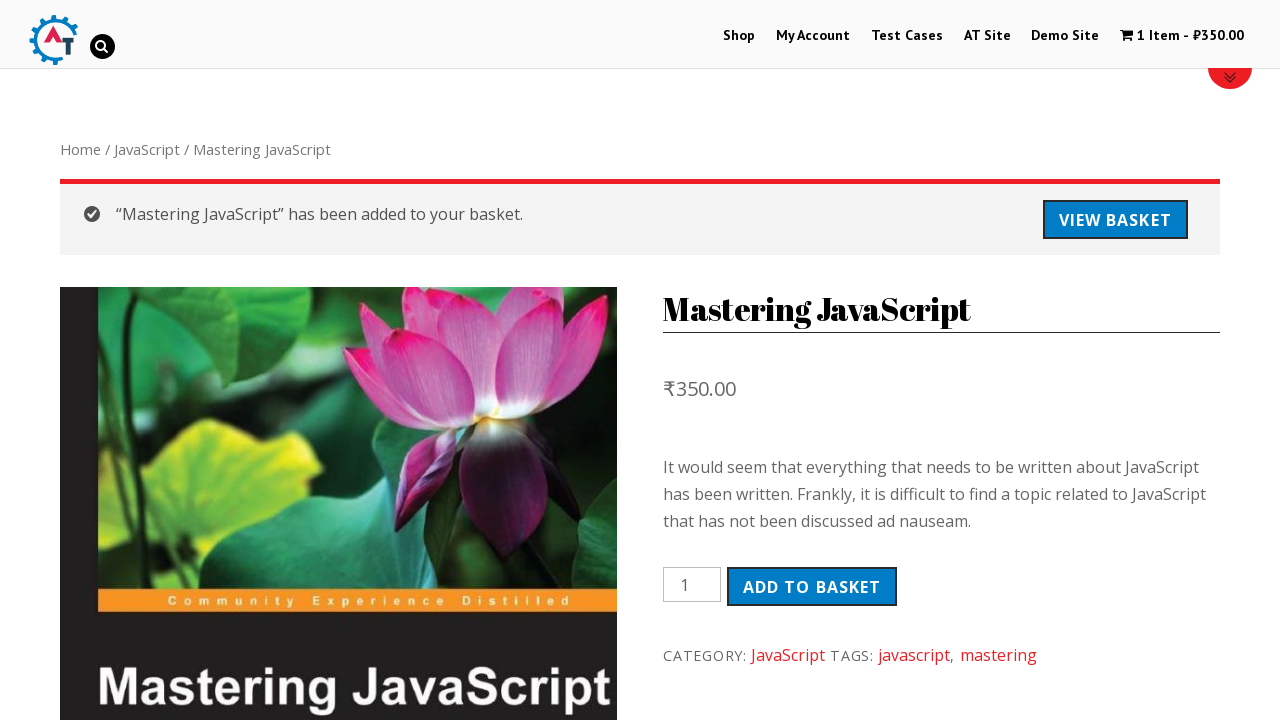